Solves a mathematical puzzle by extracting a value from an element attribute, calculating a result, and submitting a form with checkboxes

Starting URL: http://suninjuly.github.io/get_attribute.html

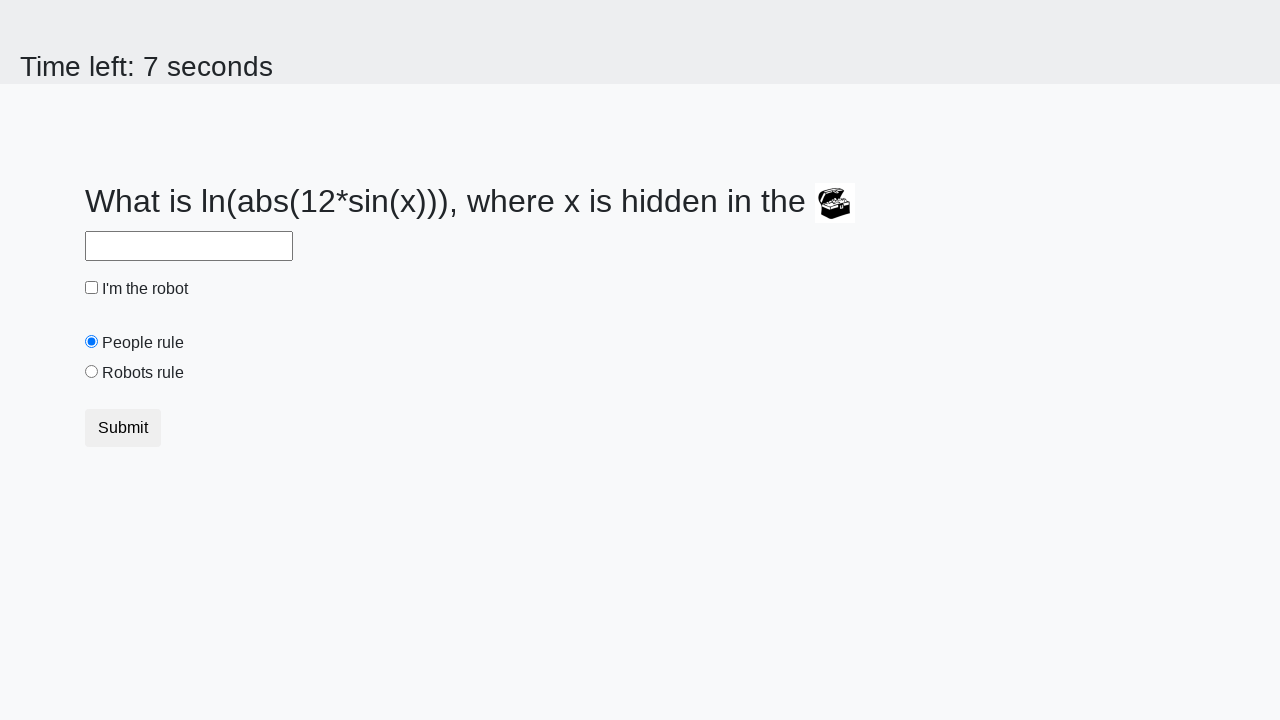

Located treasure element
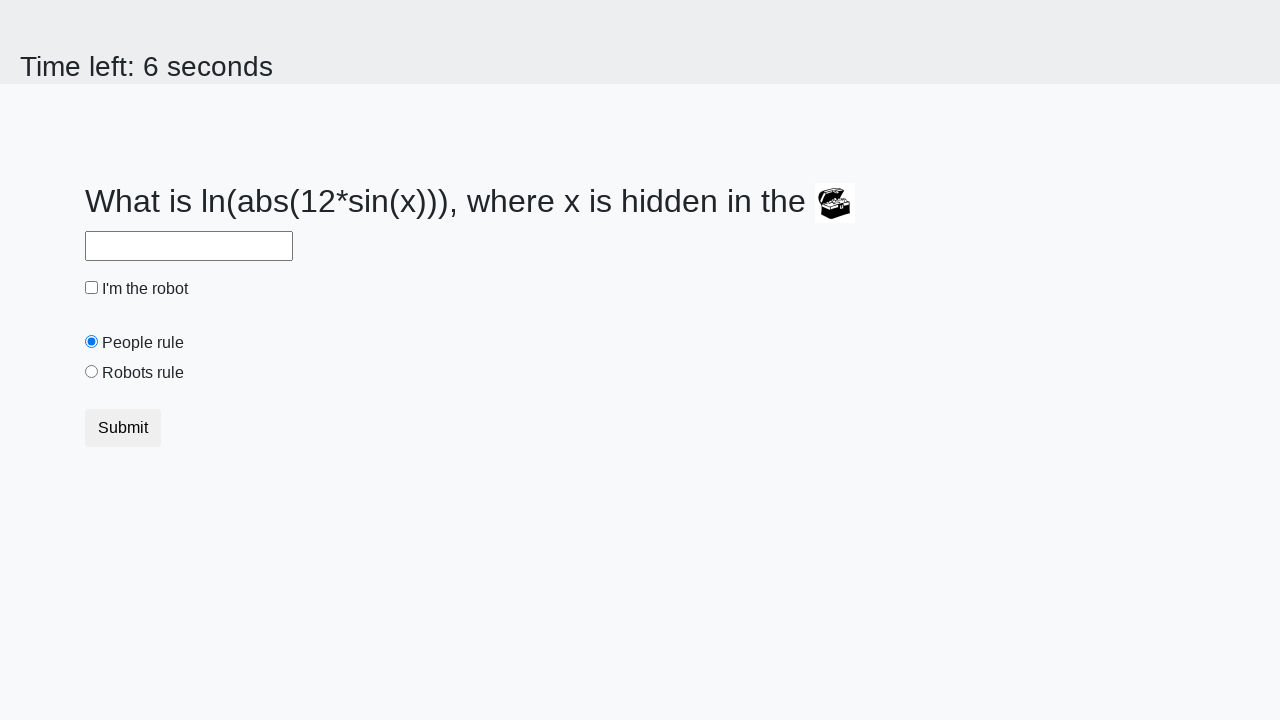

Extracted valuex attribute from treasure element: 898
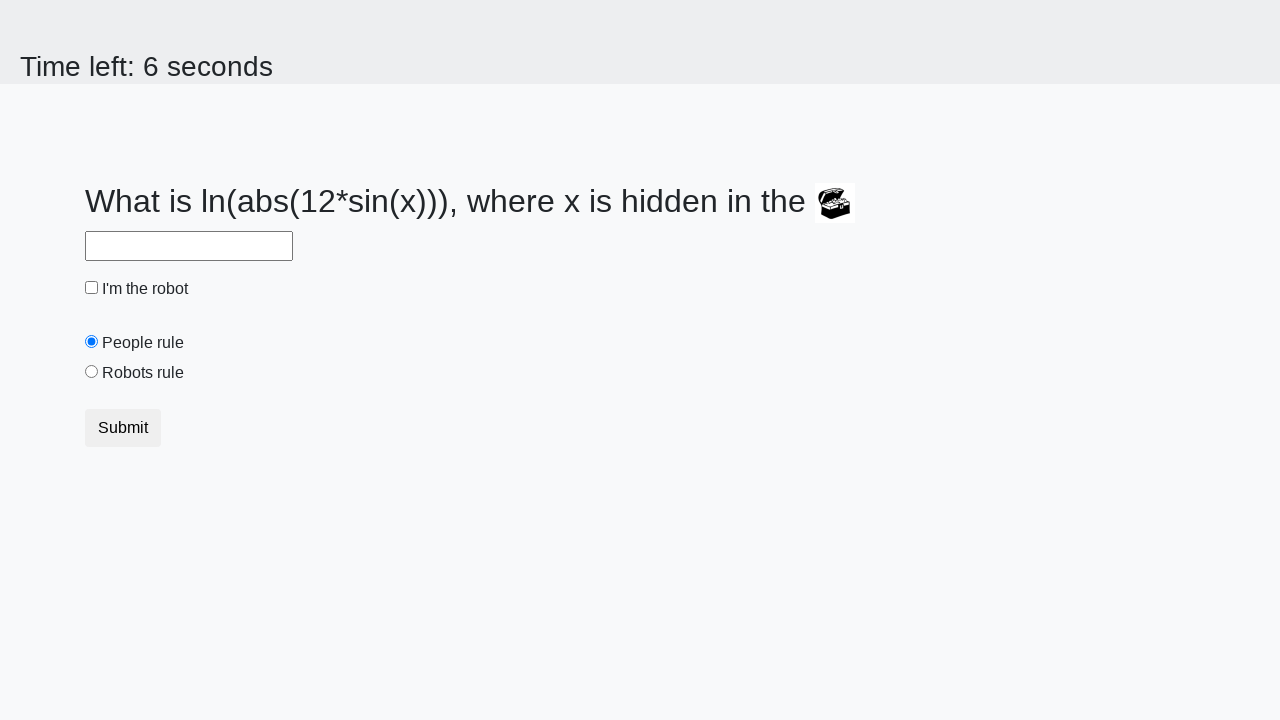

Calculated result using mathematical formula: 1.7414564885203219
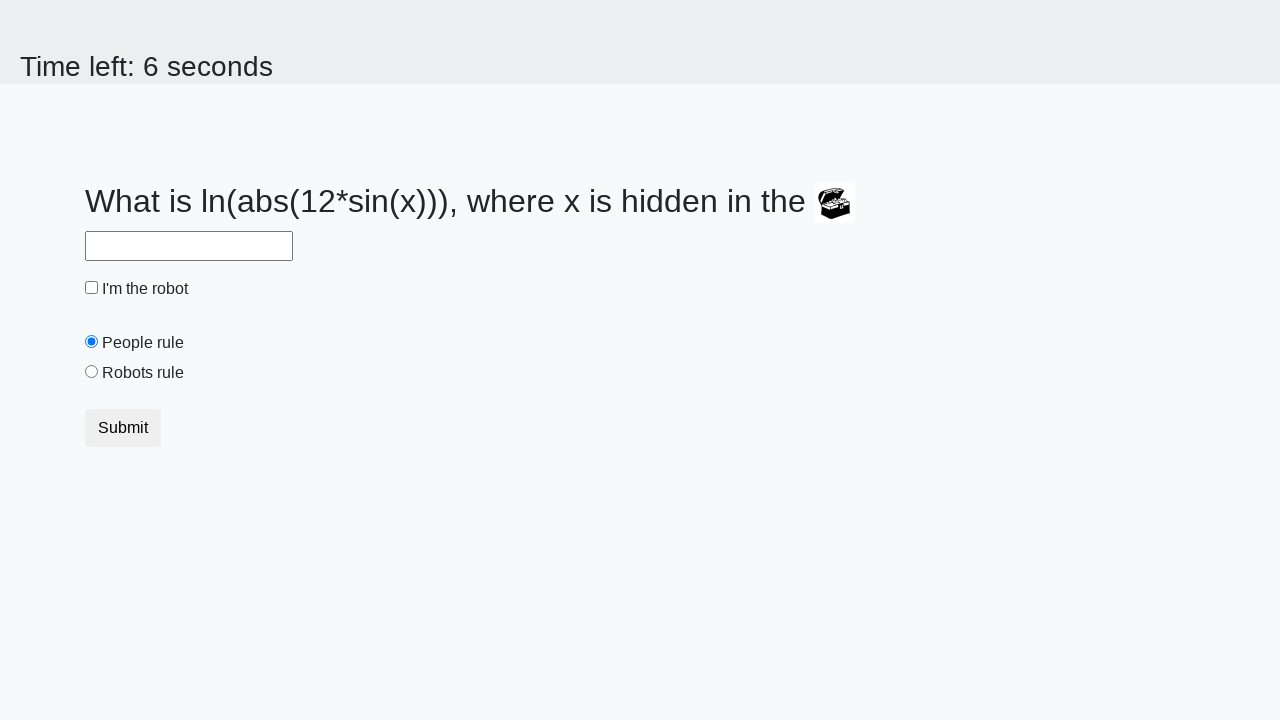

Filled input field with calculated value: 1.7414564885203219 on input
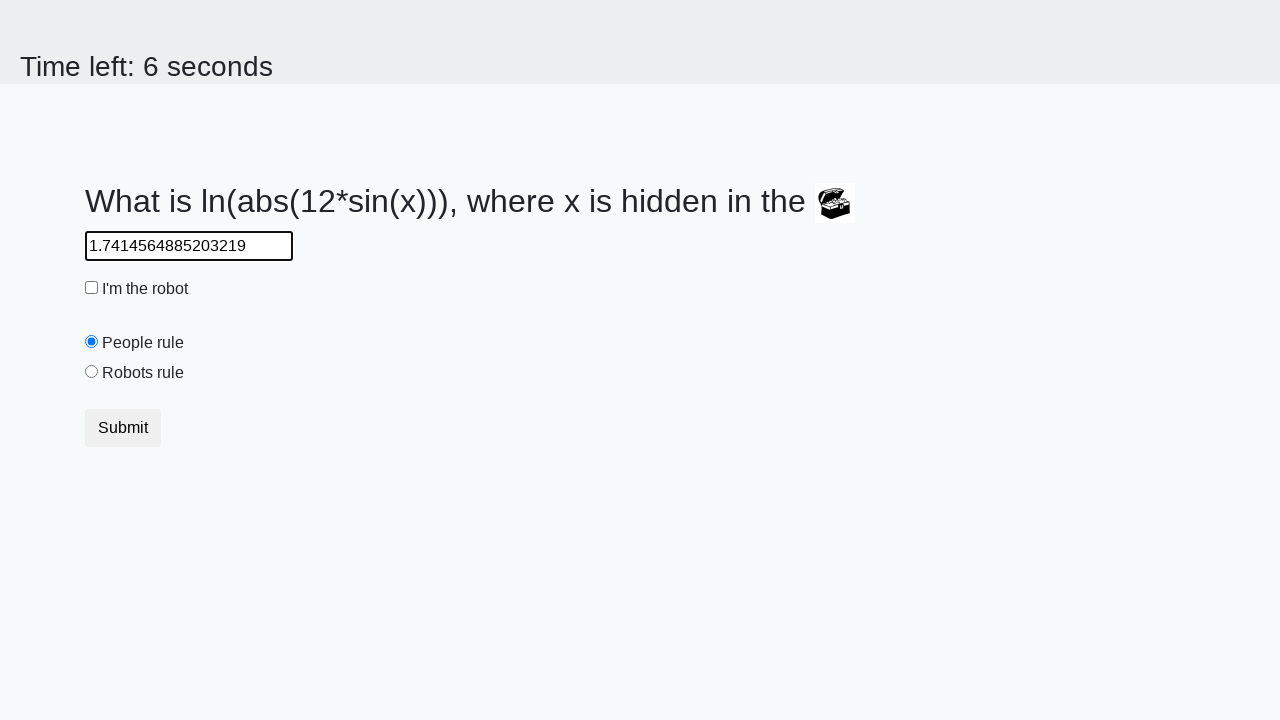

Checked the robot checkbox at (92, 288) on #robotCheckbox
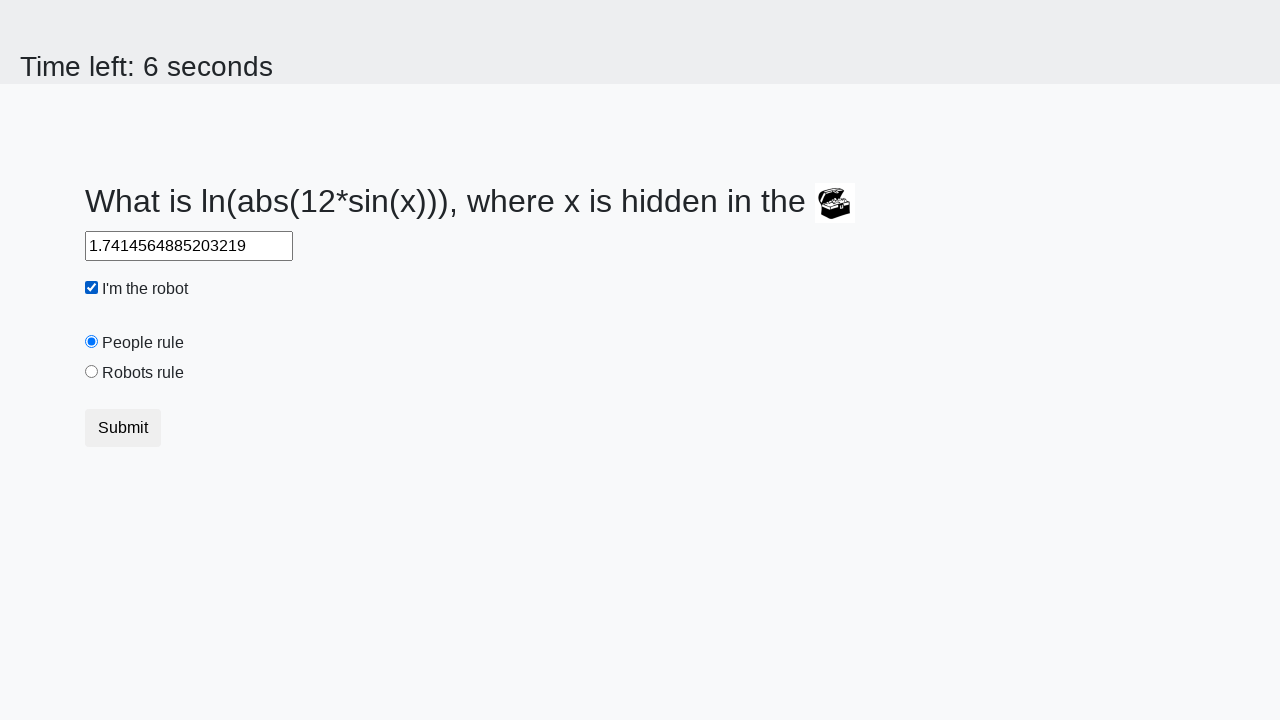

Selected the robots rule radio button at (92, 372) on #robotsRule
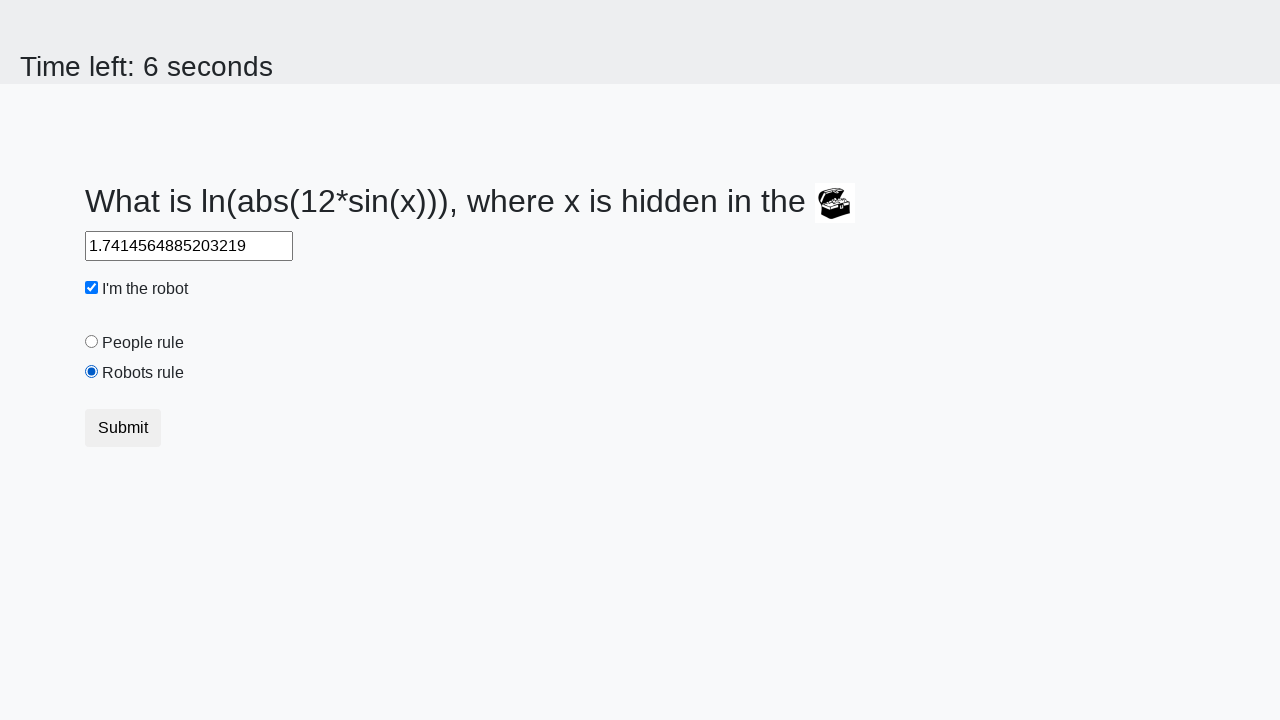

Clicked submit button to submit the form at (123, 428) on button[type='submit']
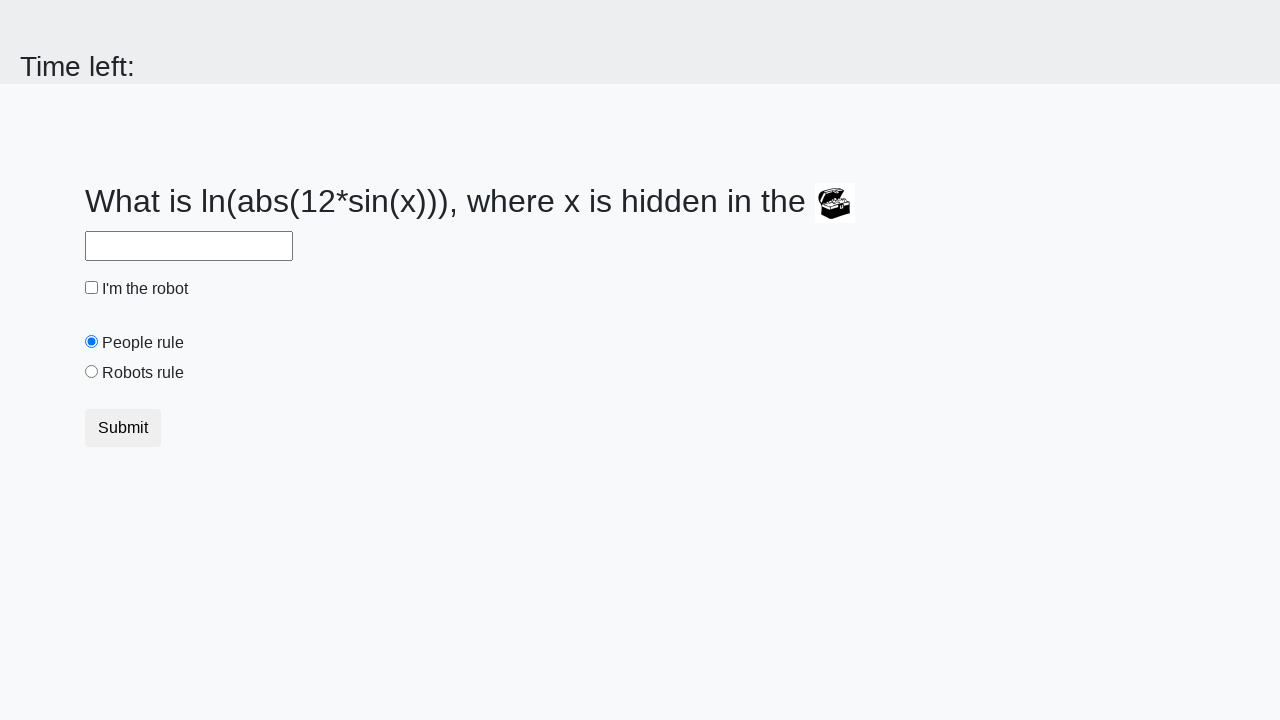

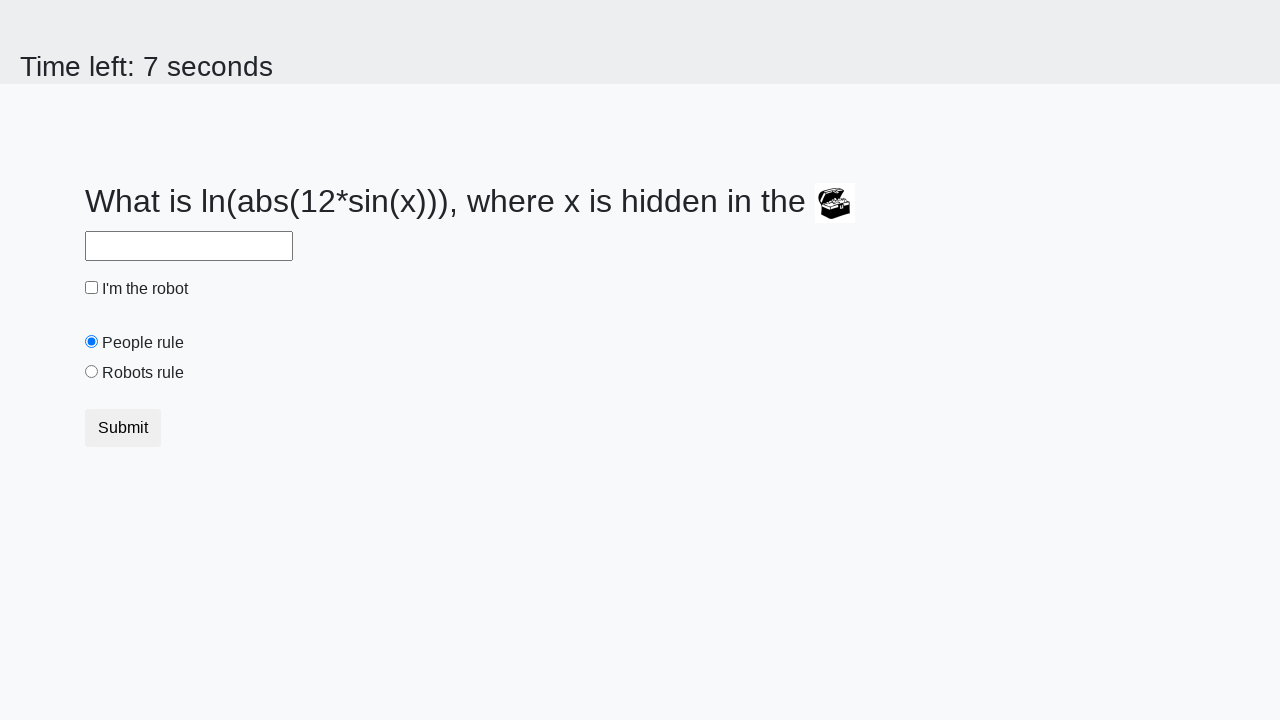